Tests dropdown selection functionality by calculating the sum of two numbers displayed on the page and selecting the result from a dropdown menu

Starting URL: http://suninjuly.github.io/selects2.html

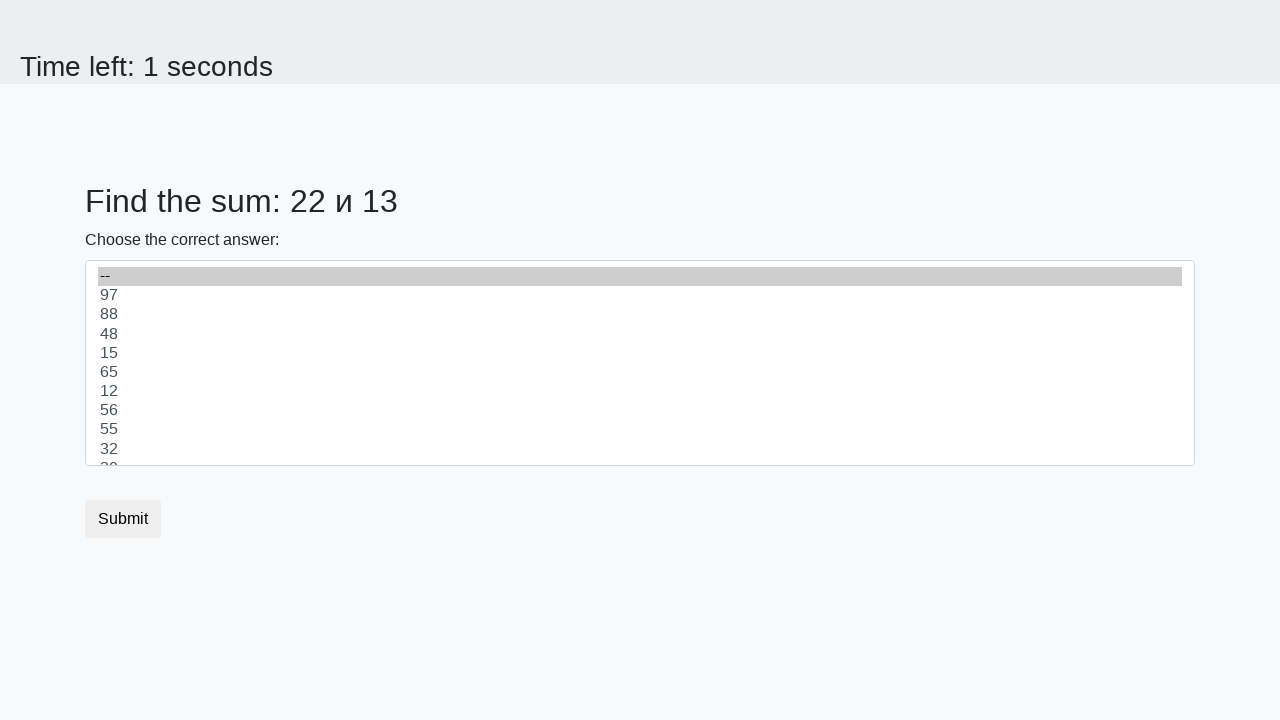

Retrieved first number from #num1
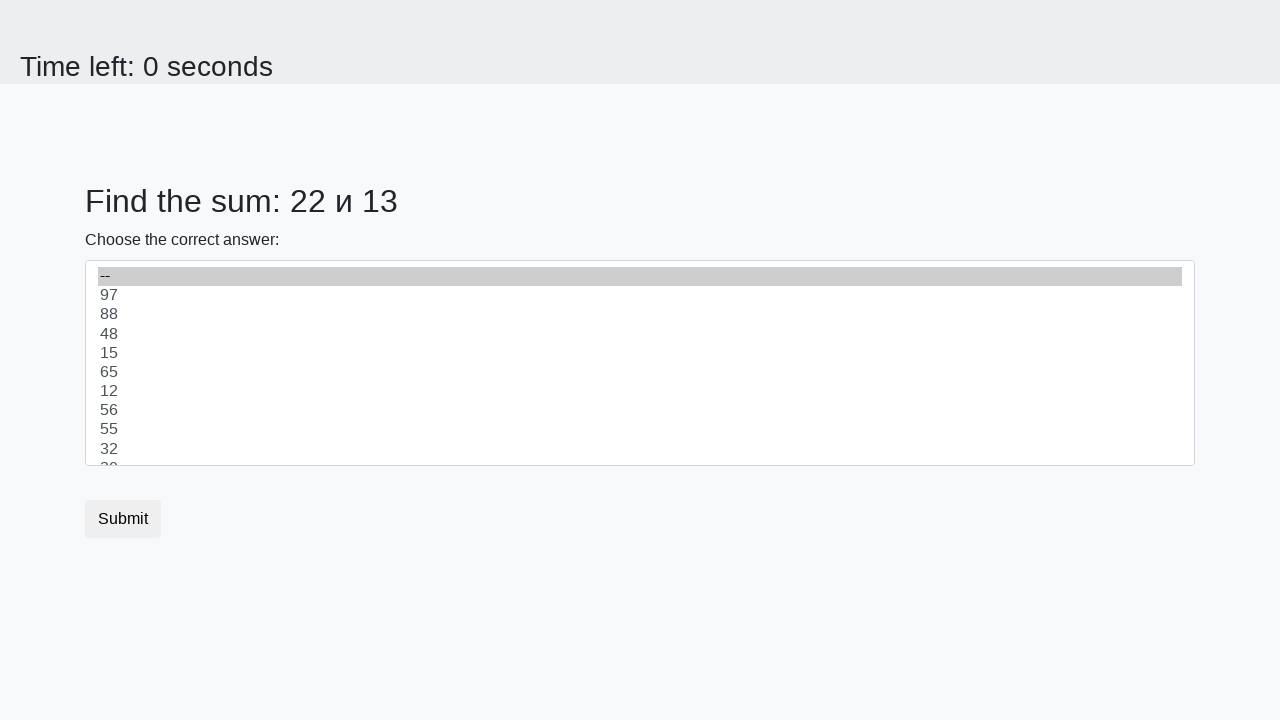

Retrieved second number from #num2
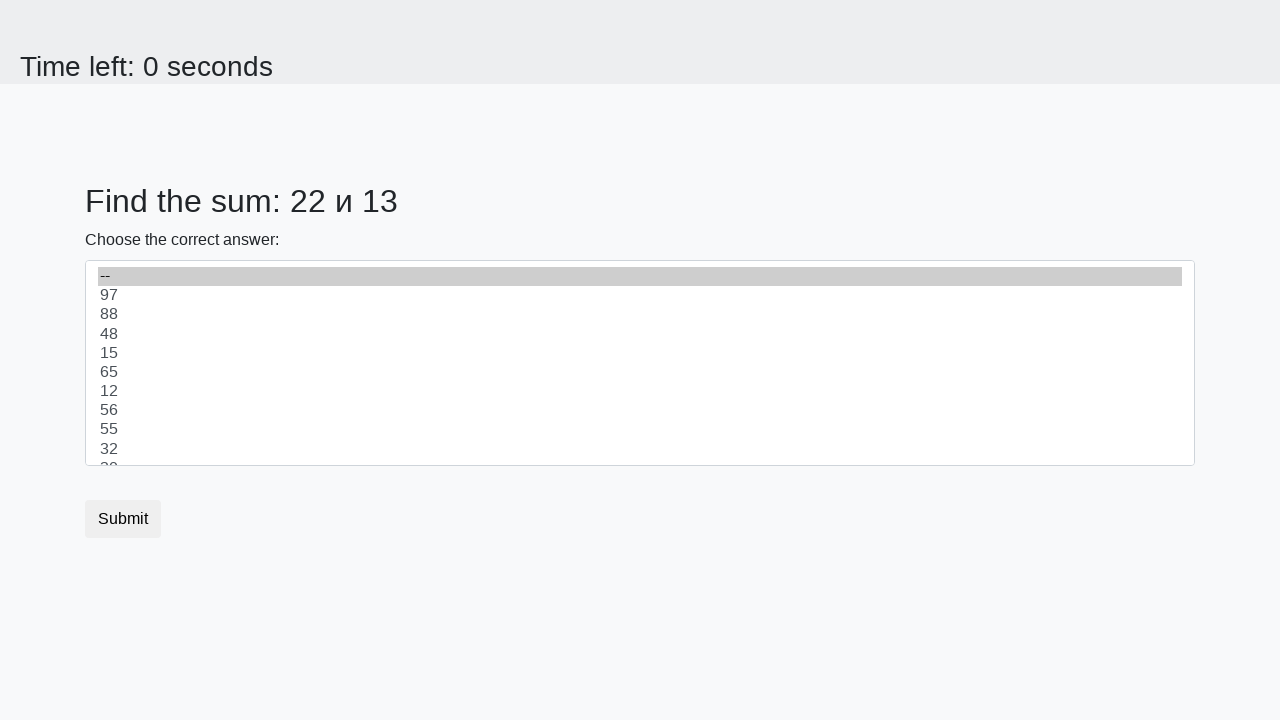

Calculated sum of two numbers: 22 + 13 = 35
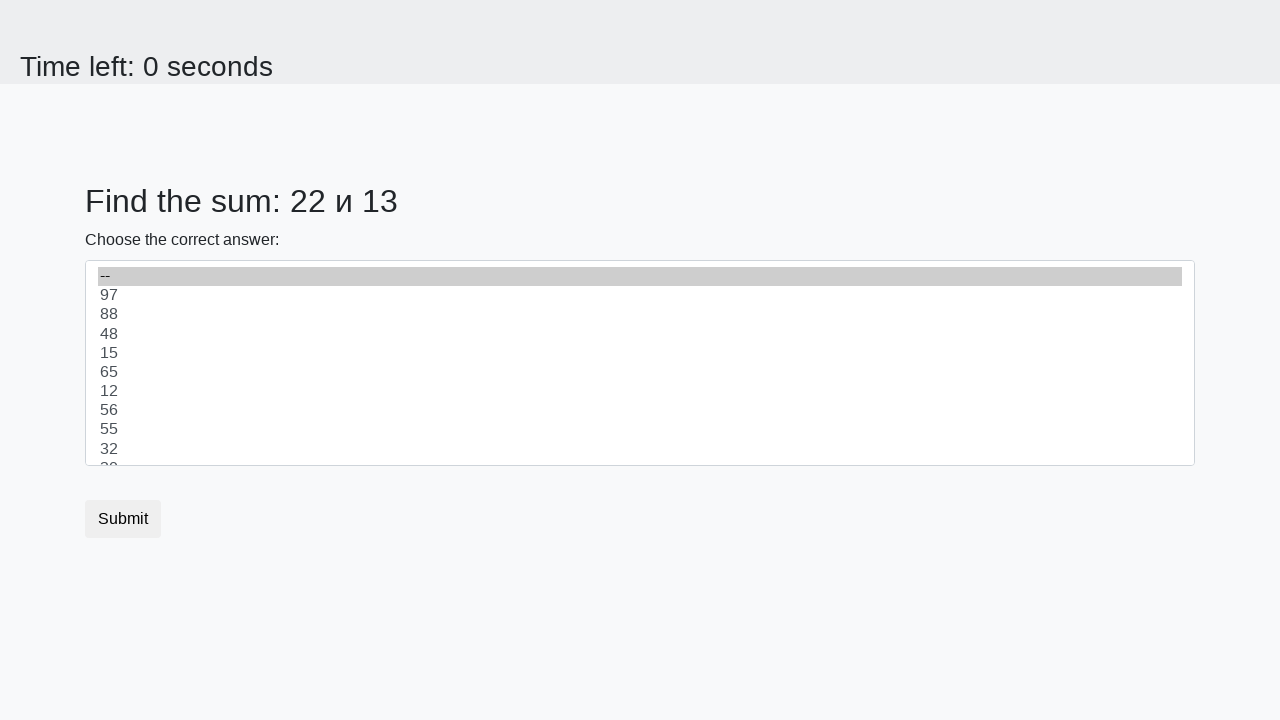

Selected 35 from dropdown menu on #dropdown
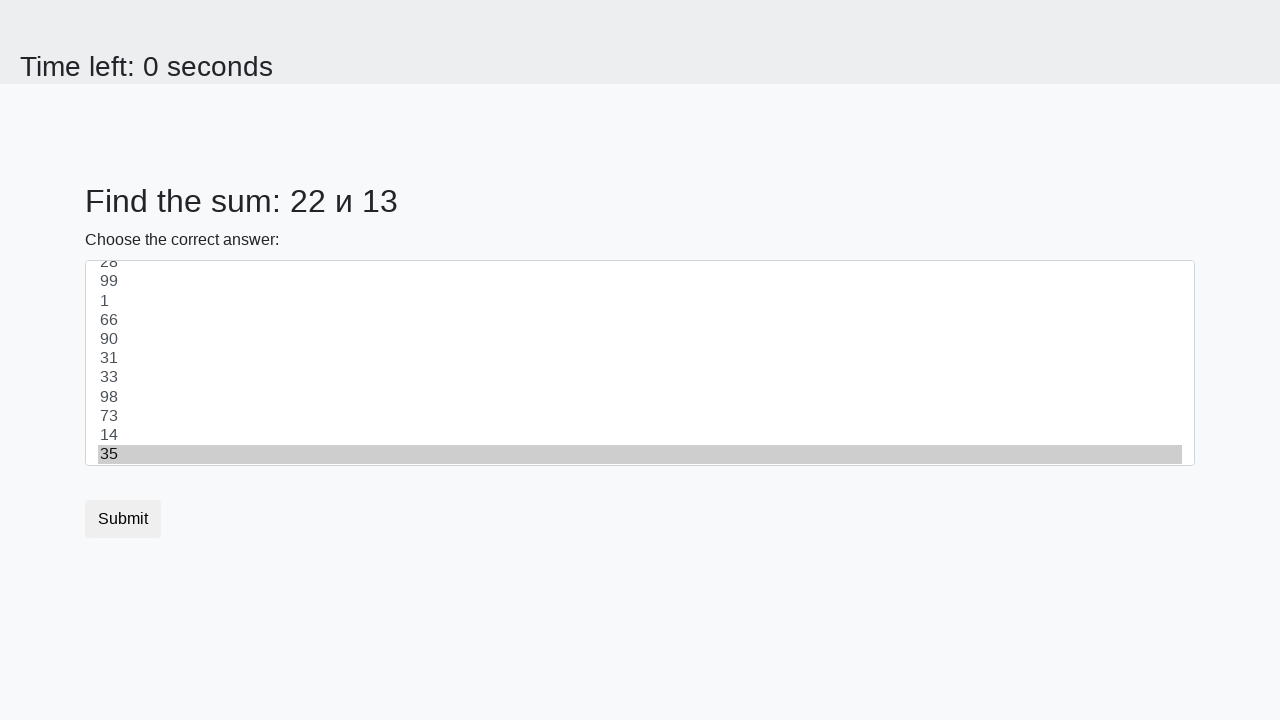

Clicked submit button at (123, 519) on .btn
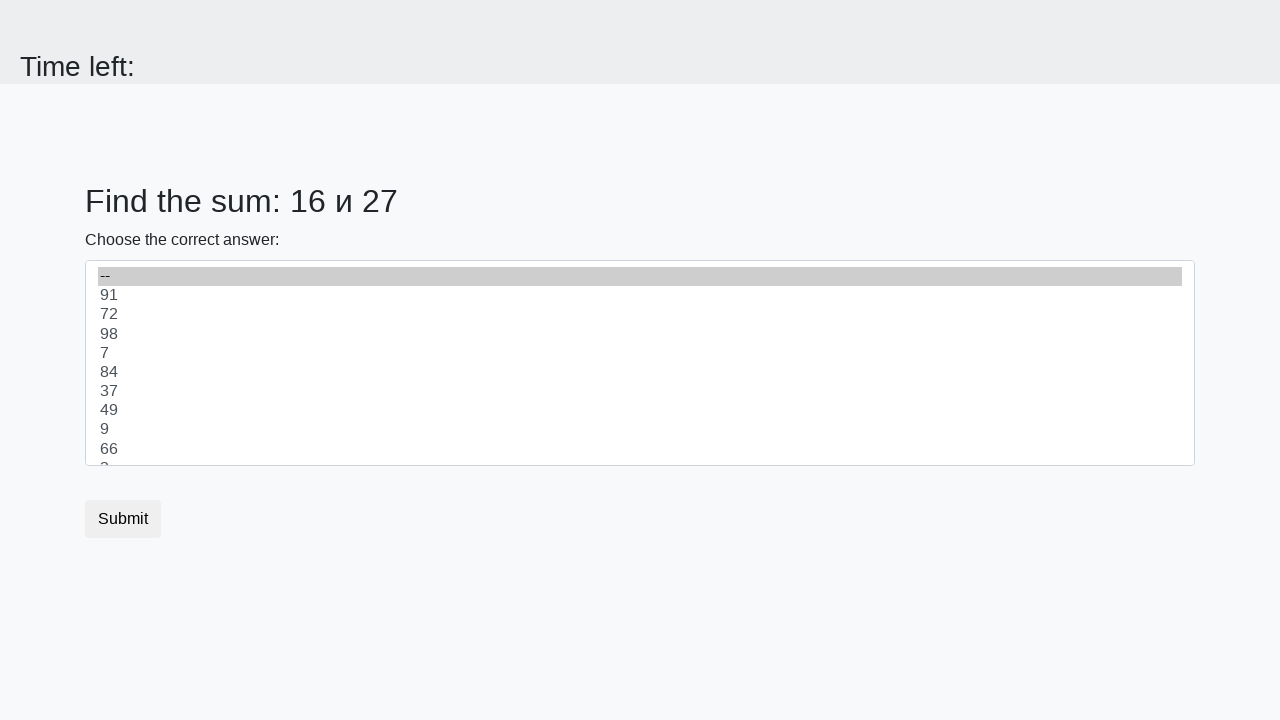

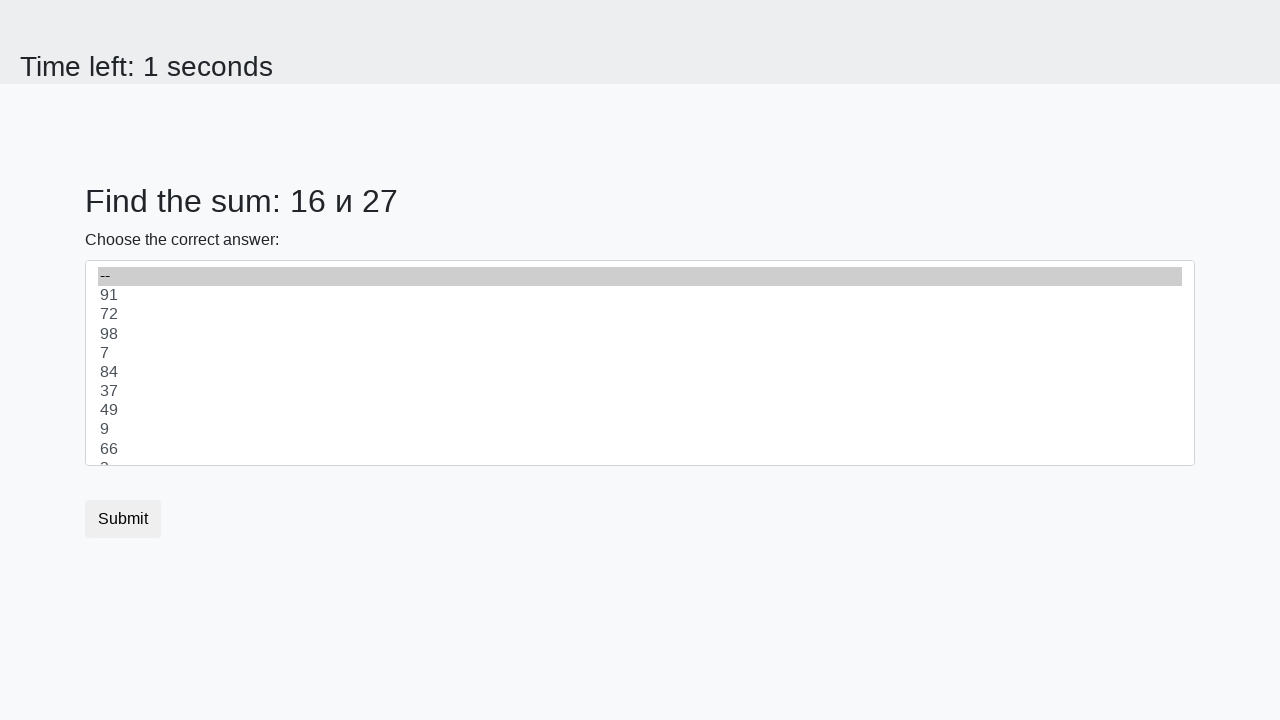